Tests the text box form by filling in name, email, current address, and permanent address fields, then verifying the output displays the submitted data correctly.

Starting URL: https://demoqa.com/text-box

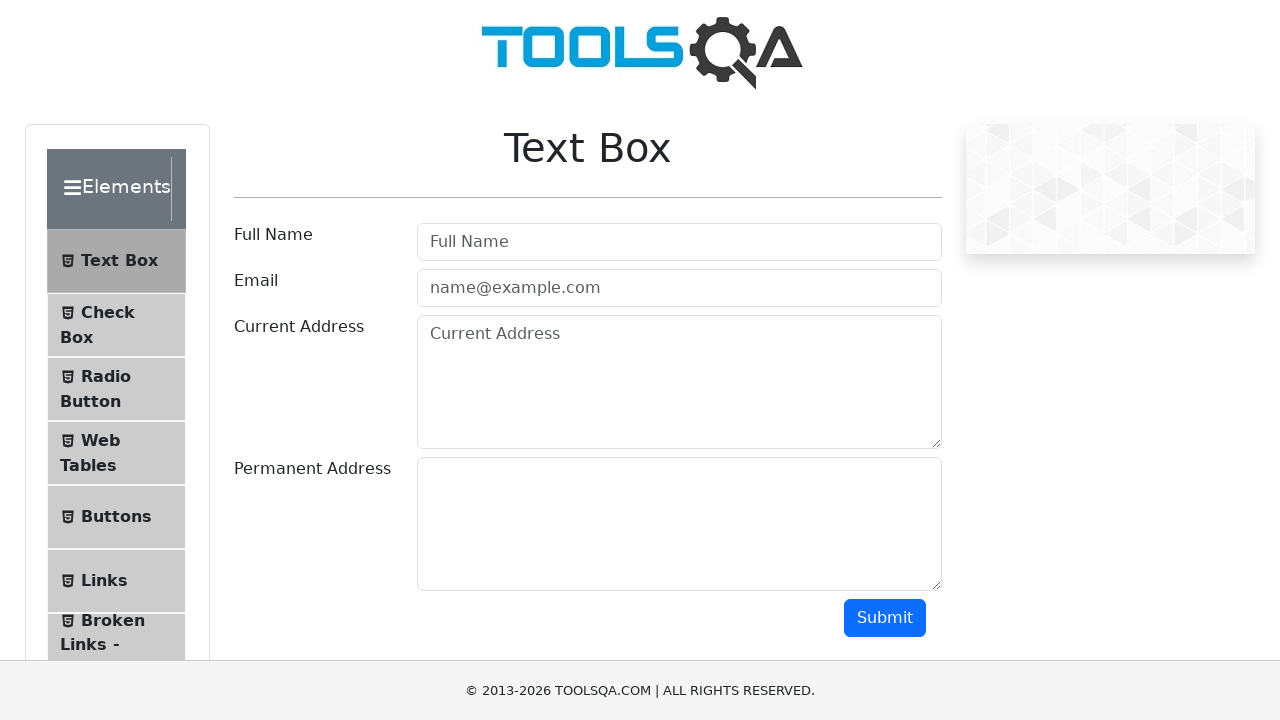

Waited for text box form to be visible
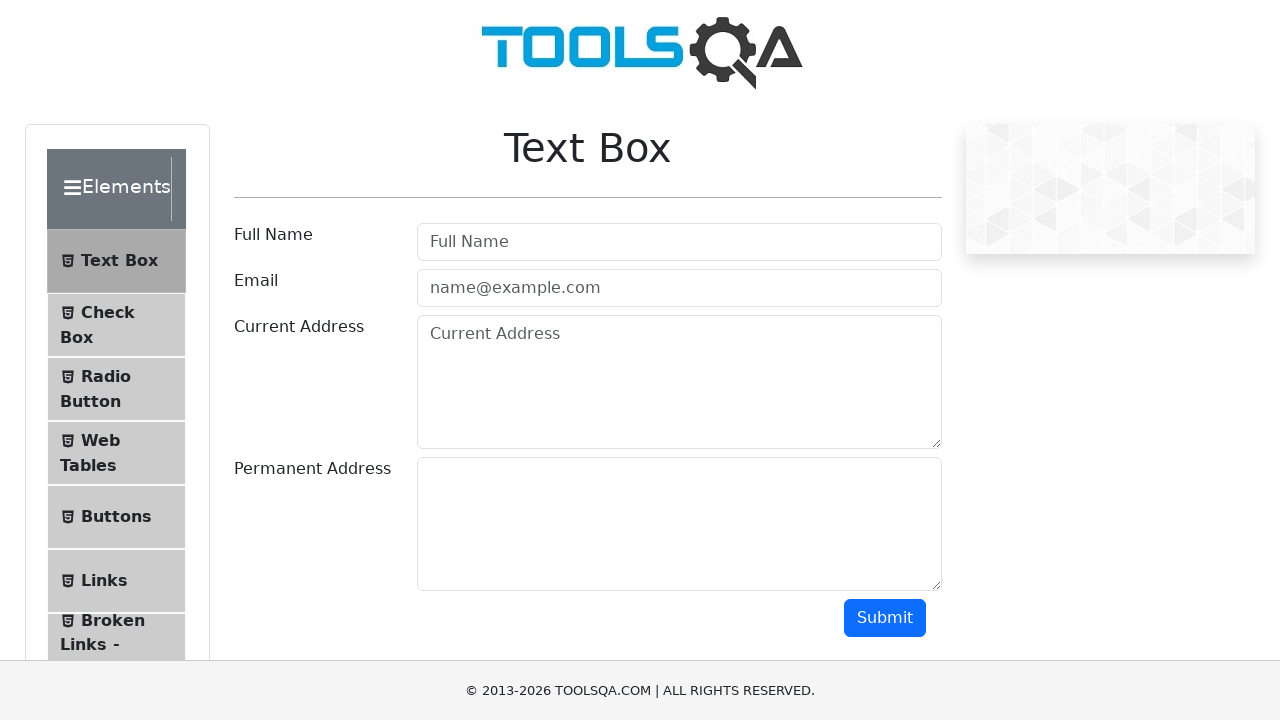

Filled name field with 'Han Solo' on #userName
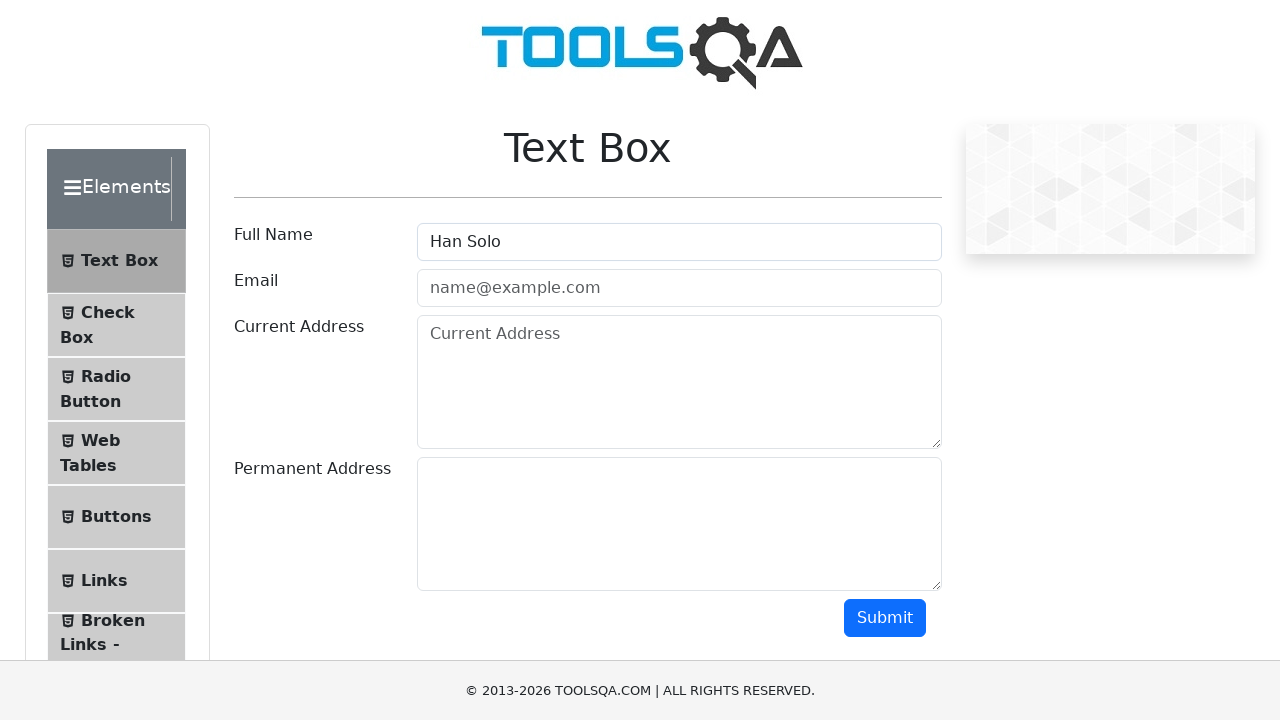

Filled email field with 'han.solo@galaxy.net' on #userEmail
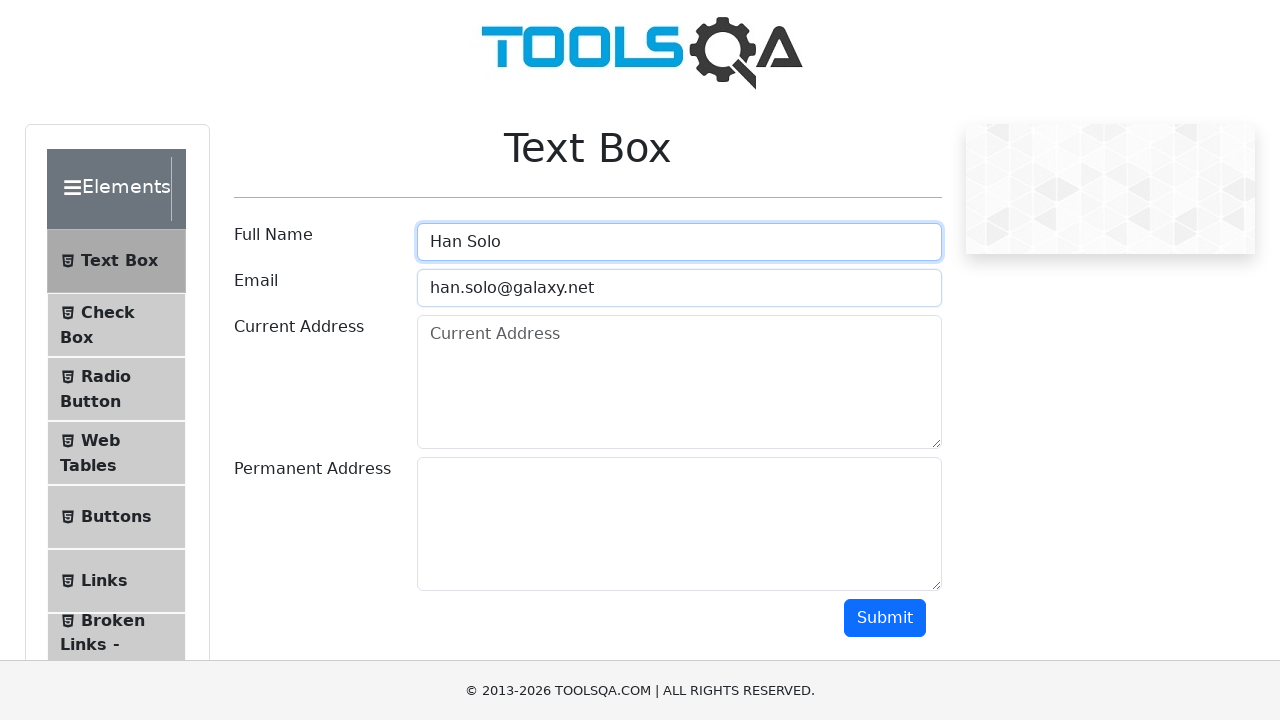

Filled current address field with 'Suite 507 9326 Konopelski Ville, Lake Landon, MN 73686-1009' on #currentAddress
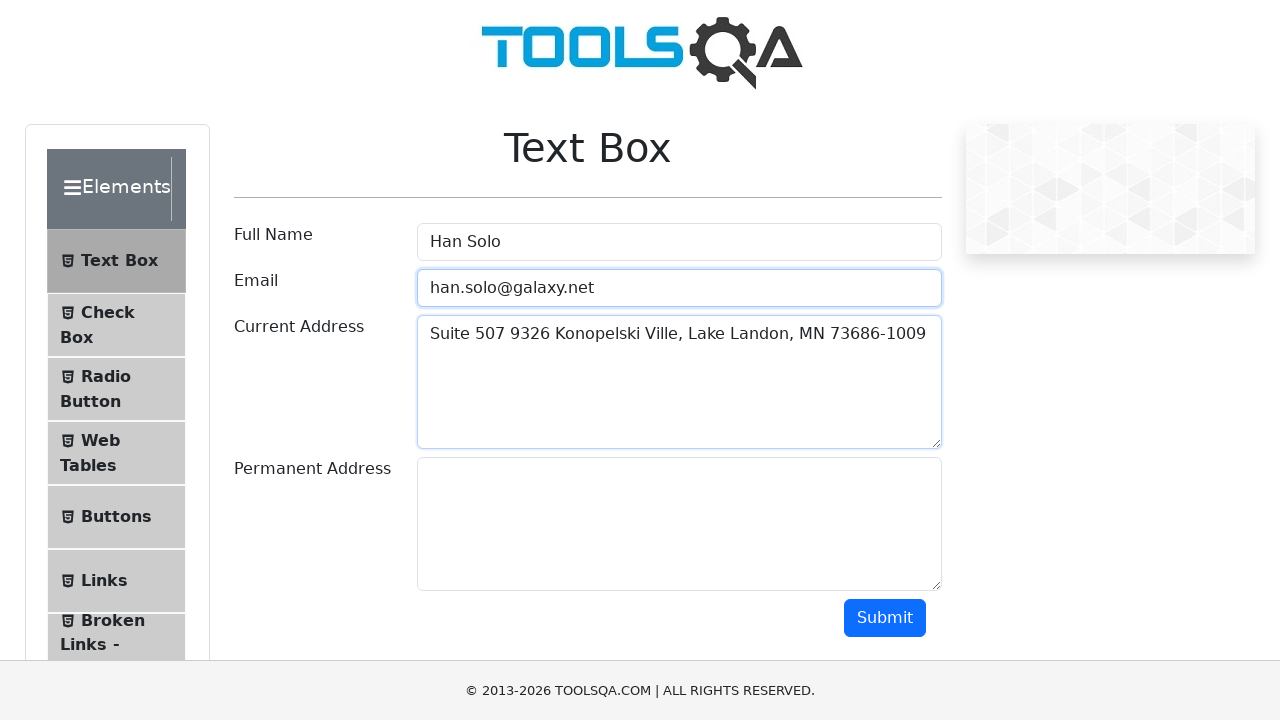

Filled permanent address field with '34283 Schuppe Gateway, Schummmouth, LA 08800' on #permanentAddress
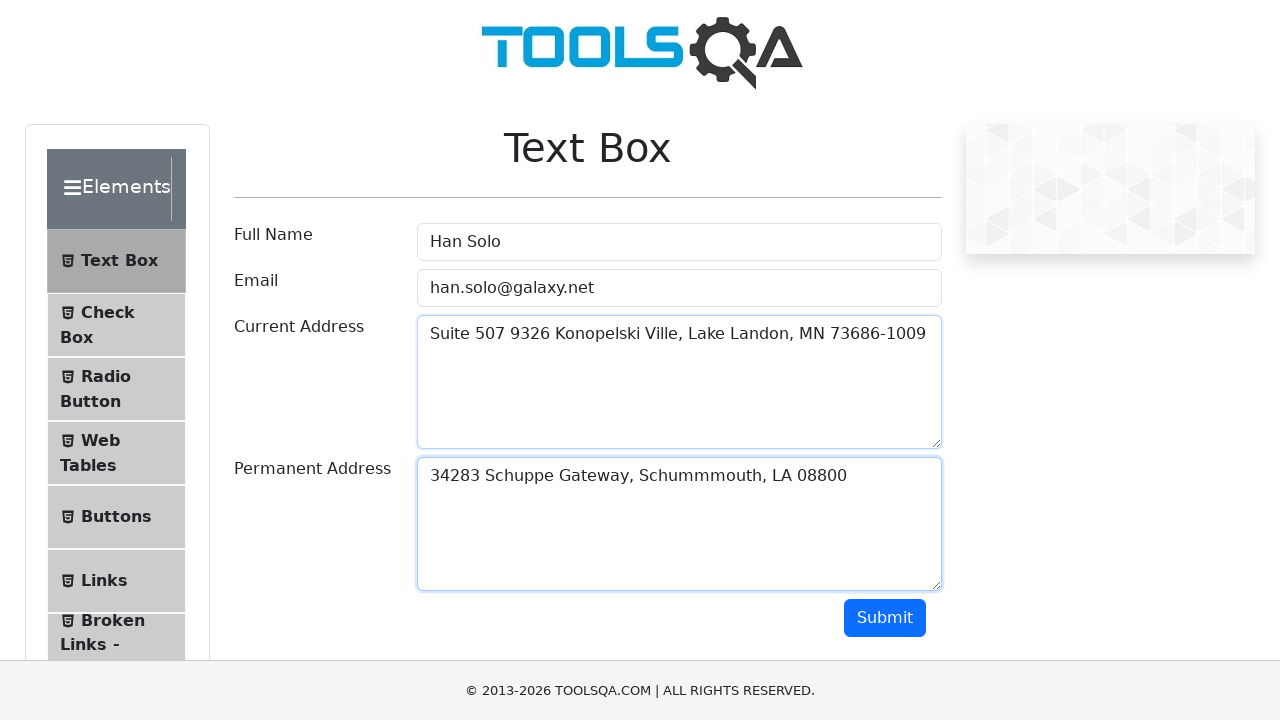

Clicked submit button to submit the form at (885, 618) on #submit
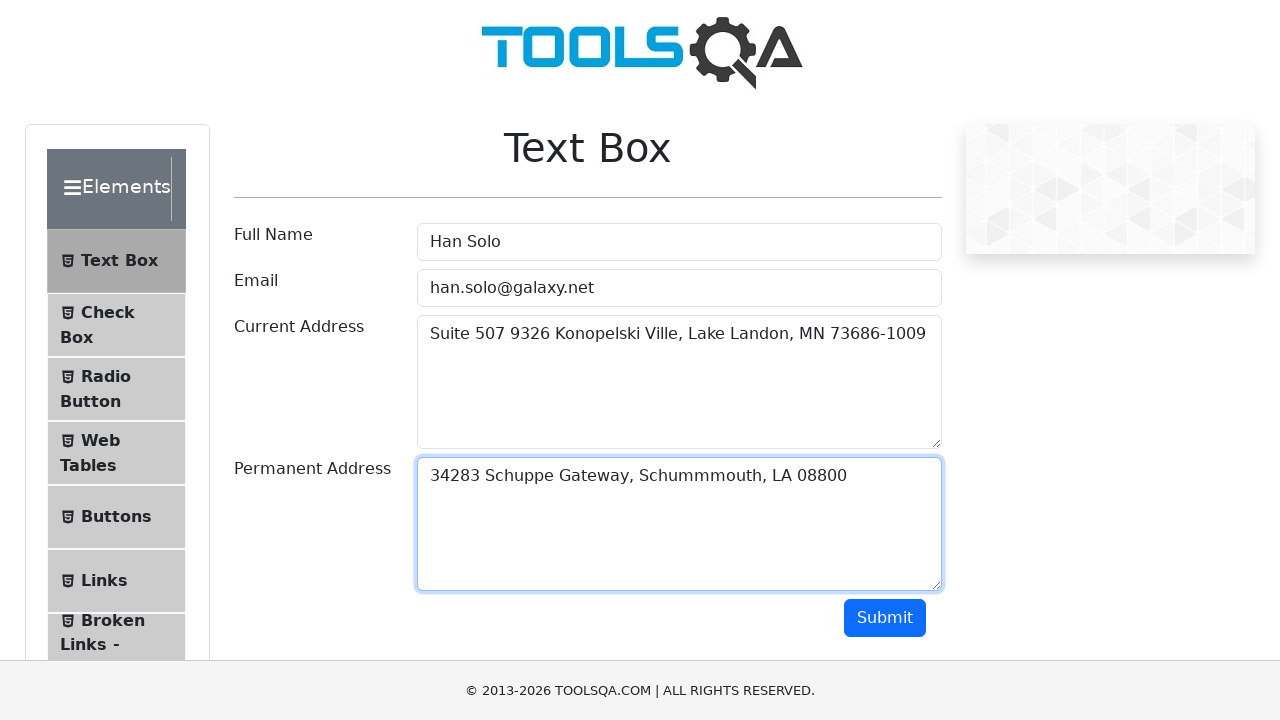

Waited for name output field to be visible
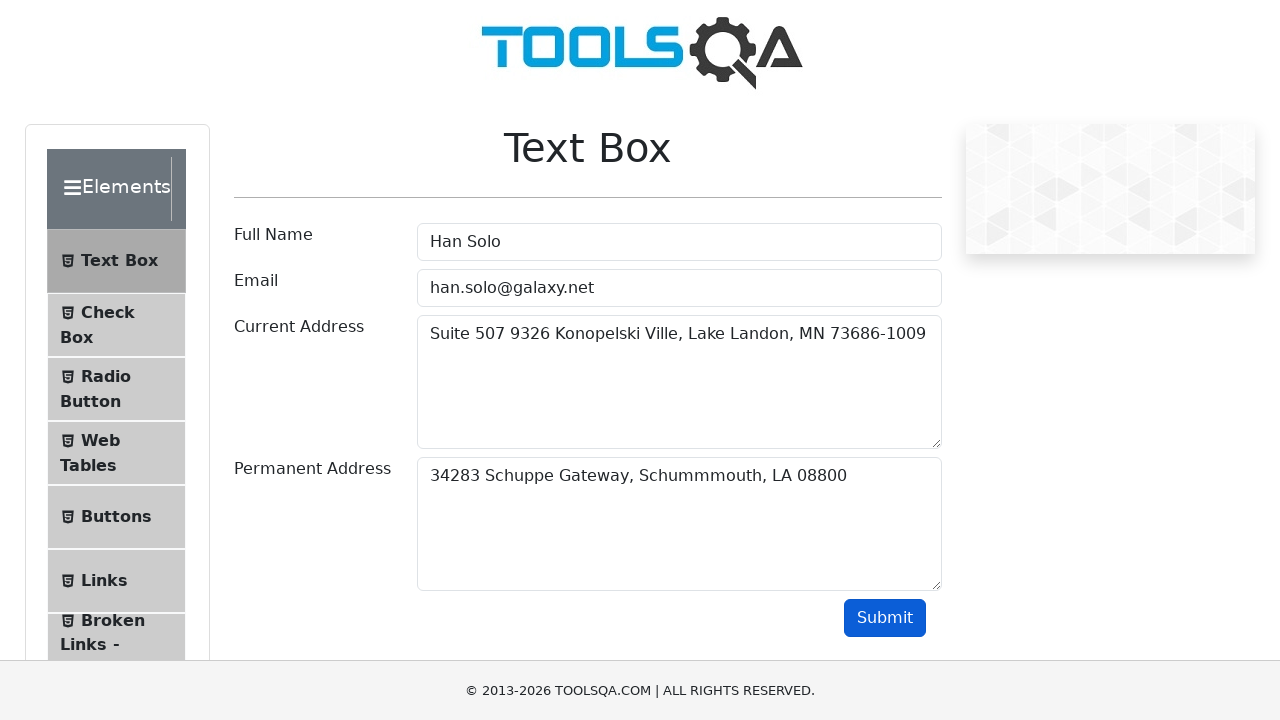

Verified name output field is visible
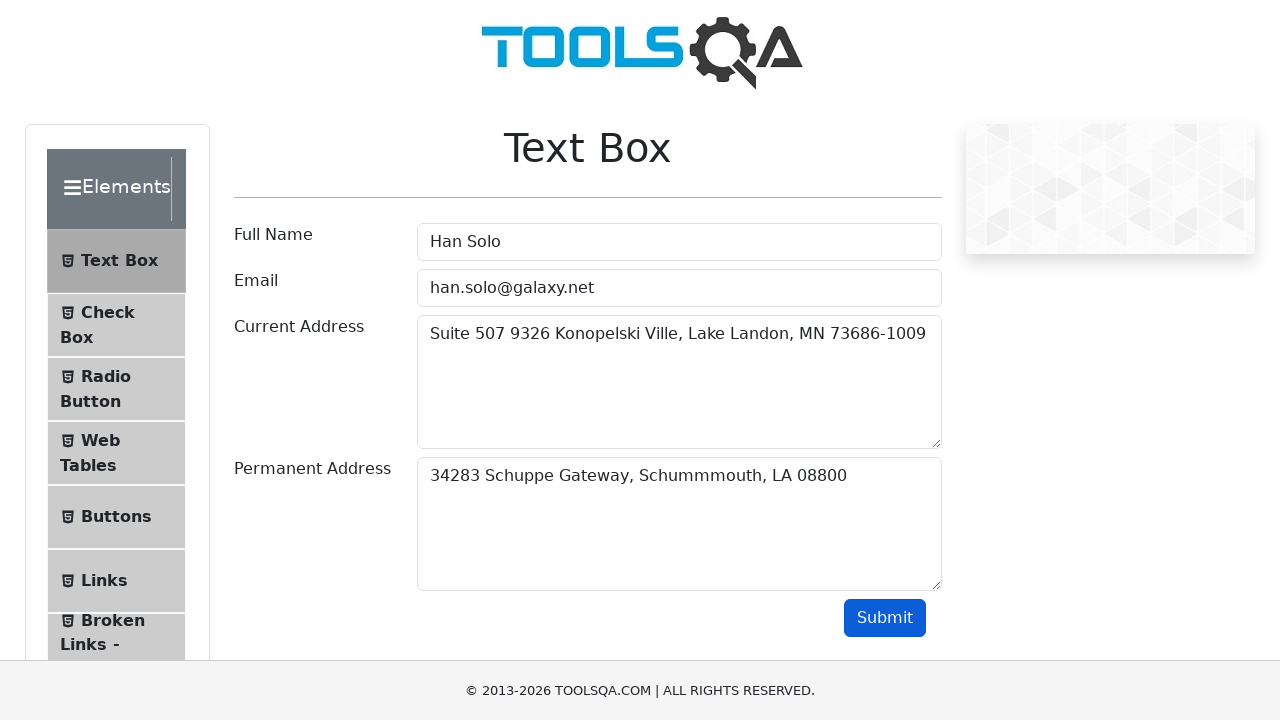

Verified name output contains 'Han Solo'
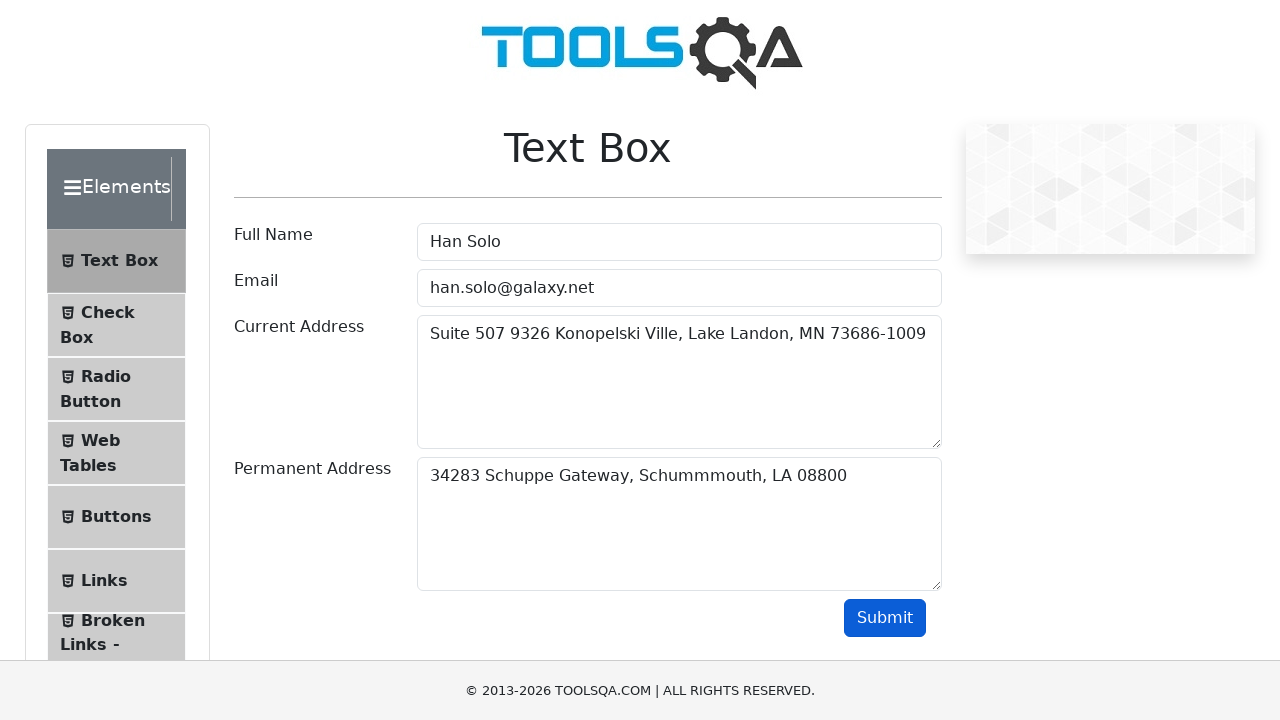

Verified email output field is visible
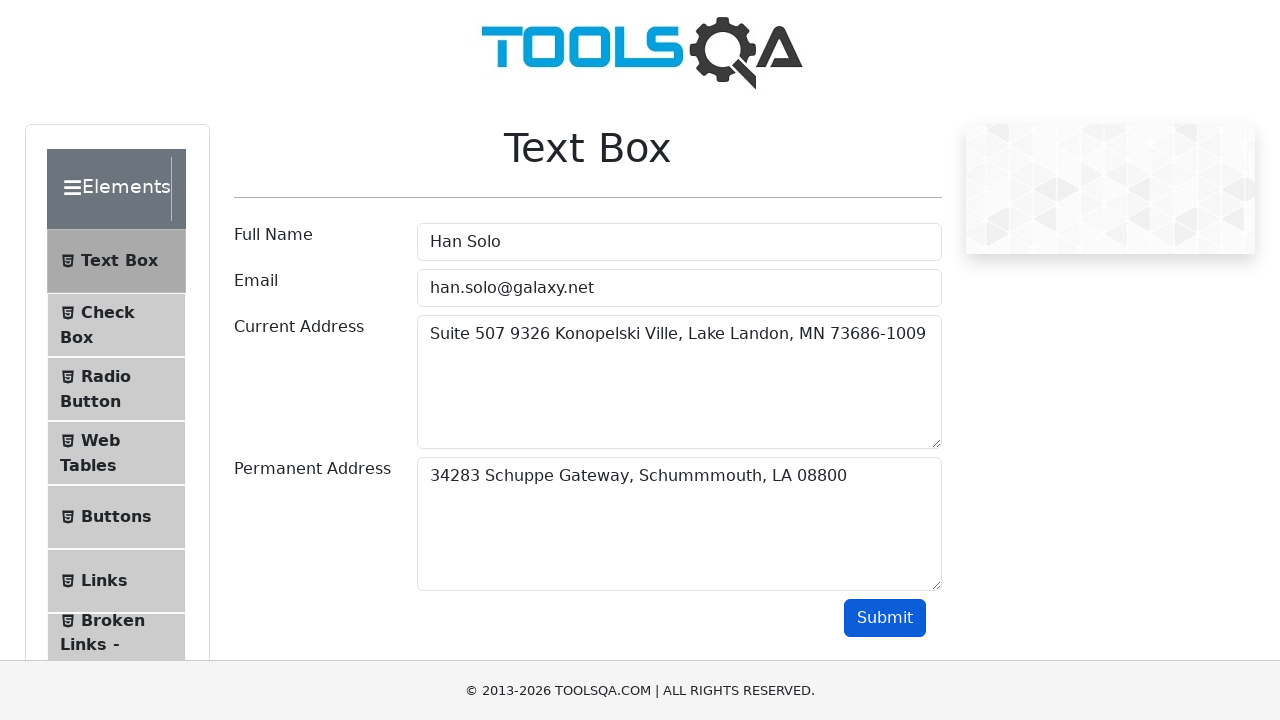

Verified email output contains 'han.solo@galaxy.net'
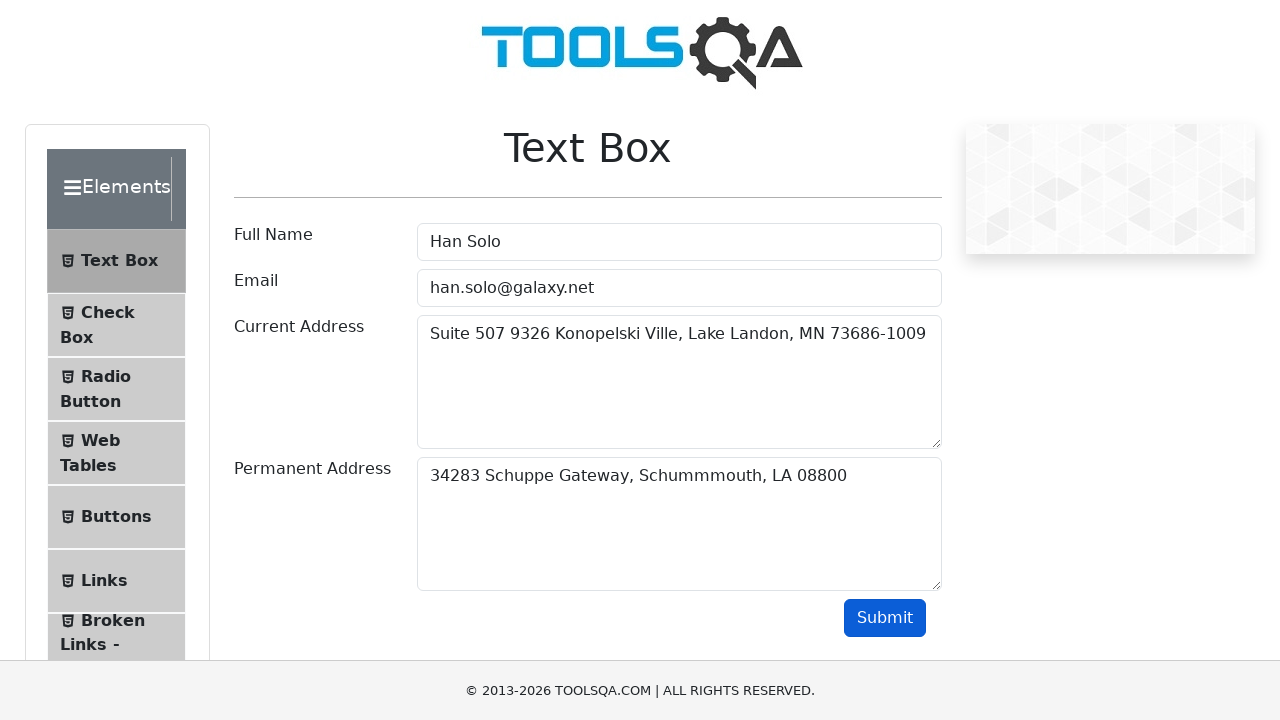

Verified current address output field is visible
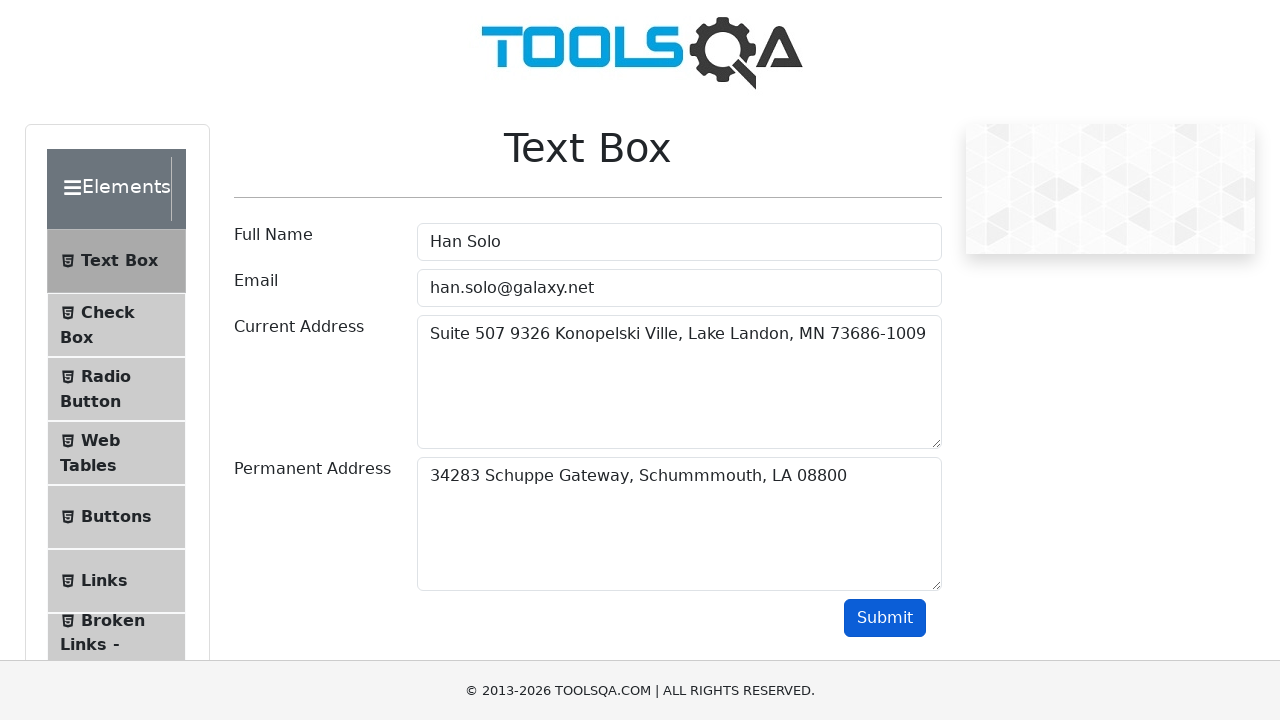

Verified current address output contains 'Suite 507 9326 Konopelski Ville'
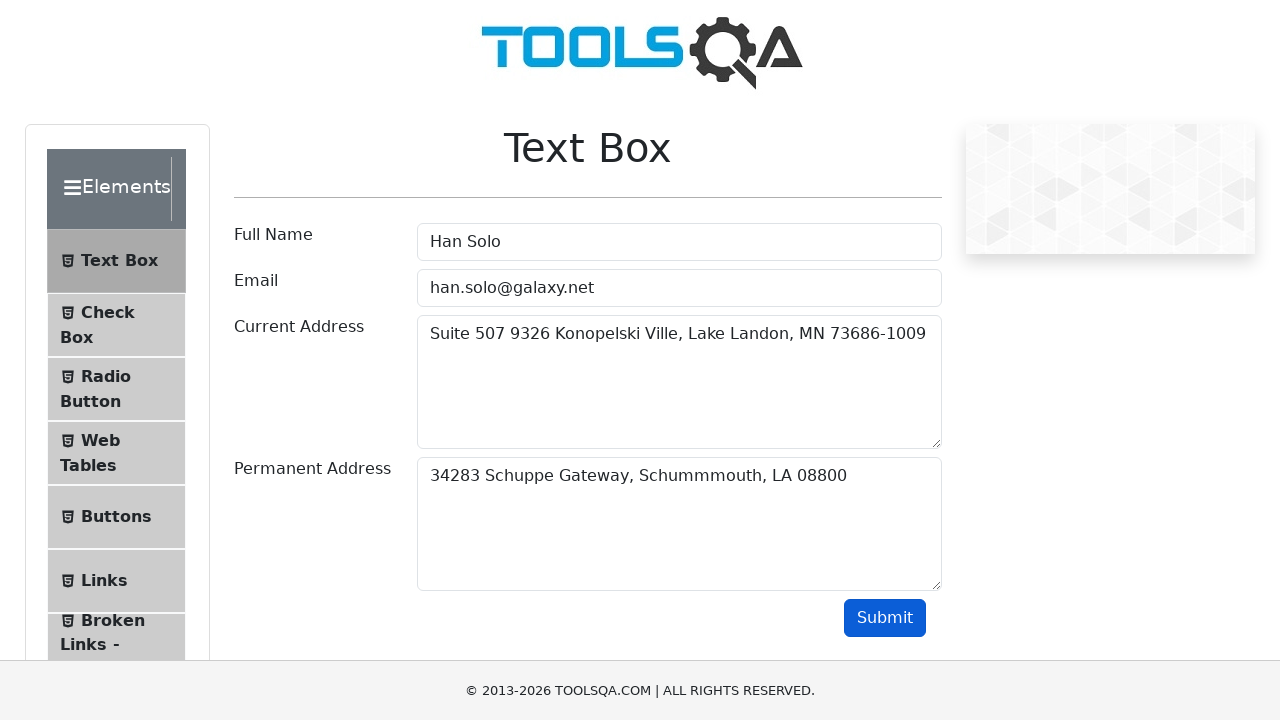

Verified permanent address output field is visible
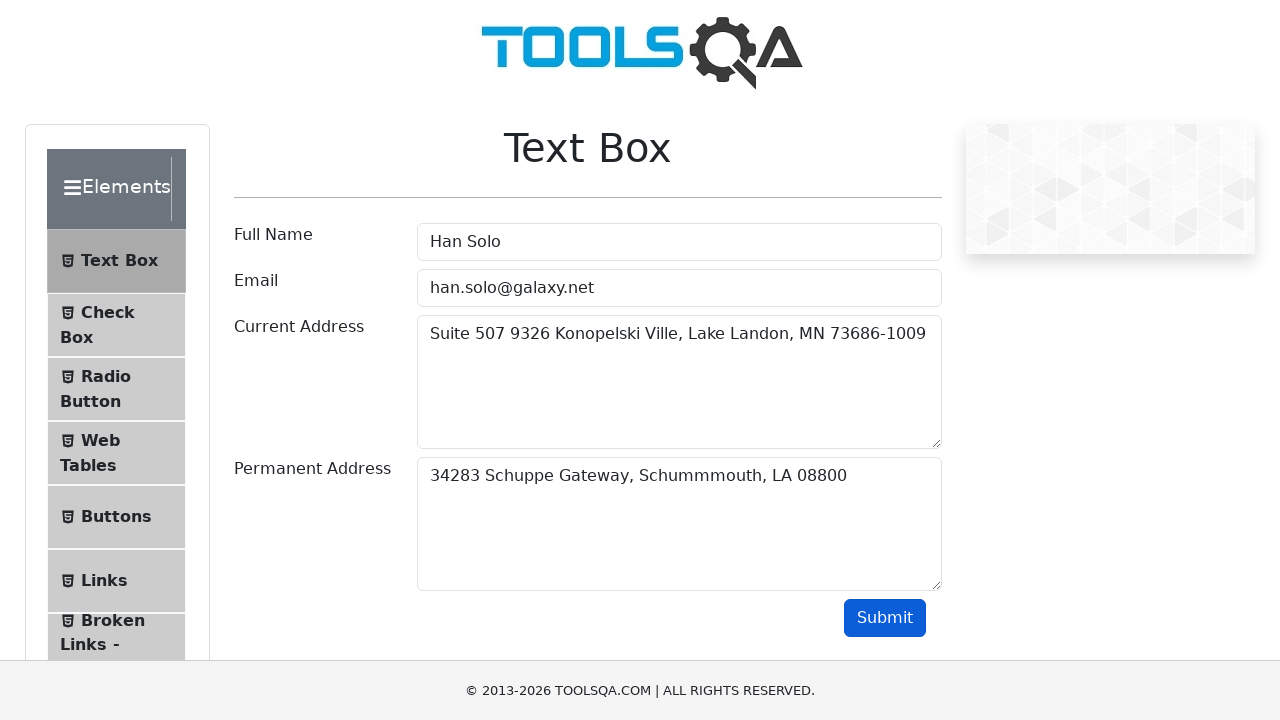

Verified permanent address output contains '34283 Schuppe Gateway'
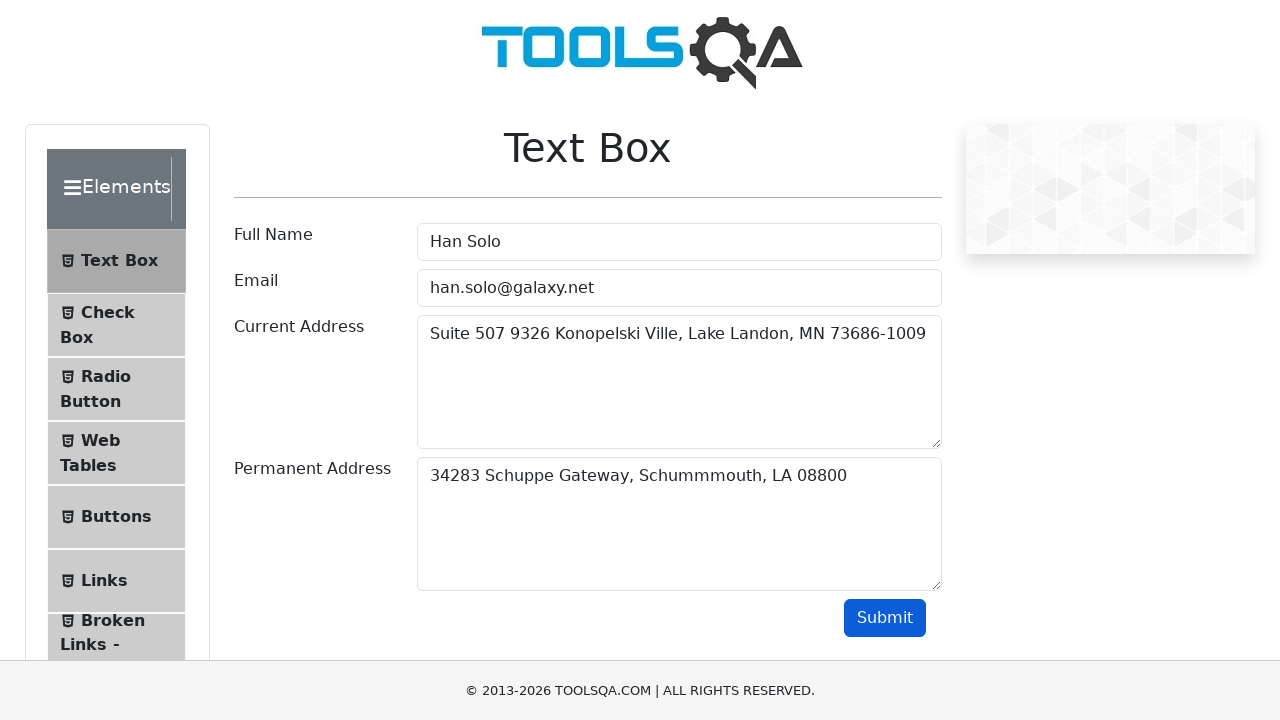

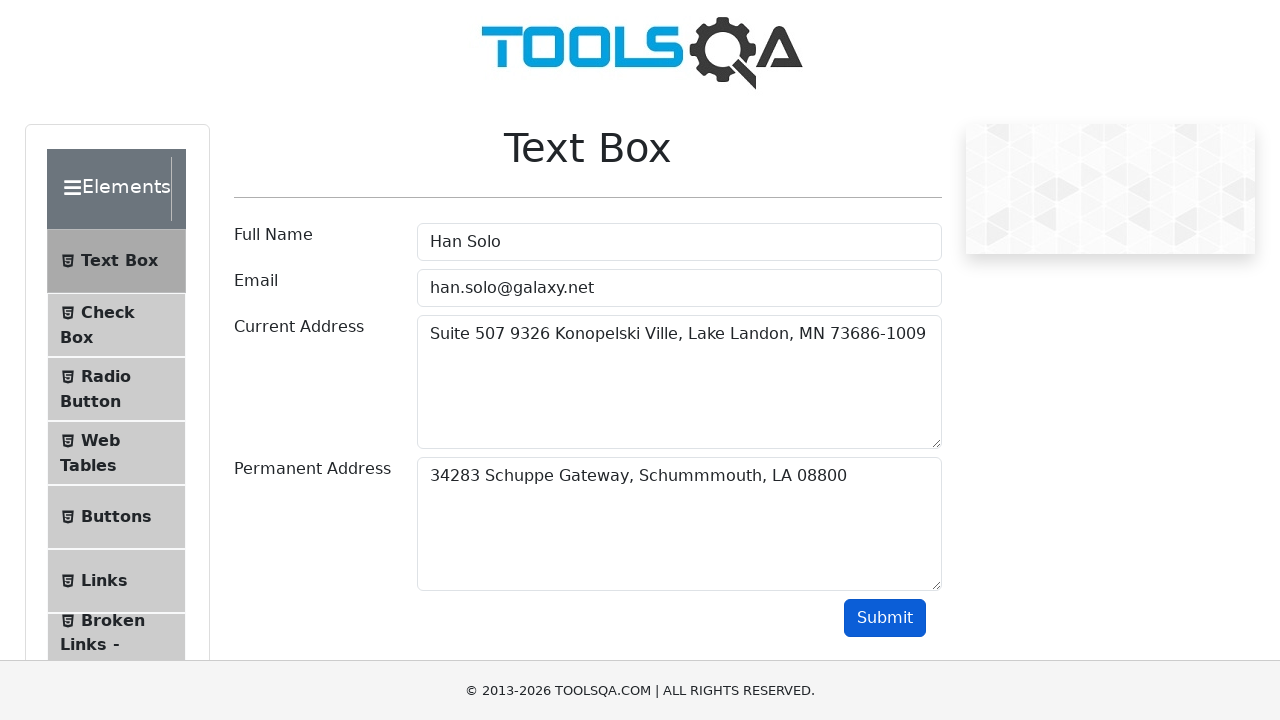